Navigates to the Toyo Keizai news website homepage

Starting URL: https://toyokeizai.net/

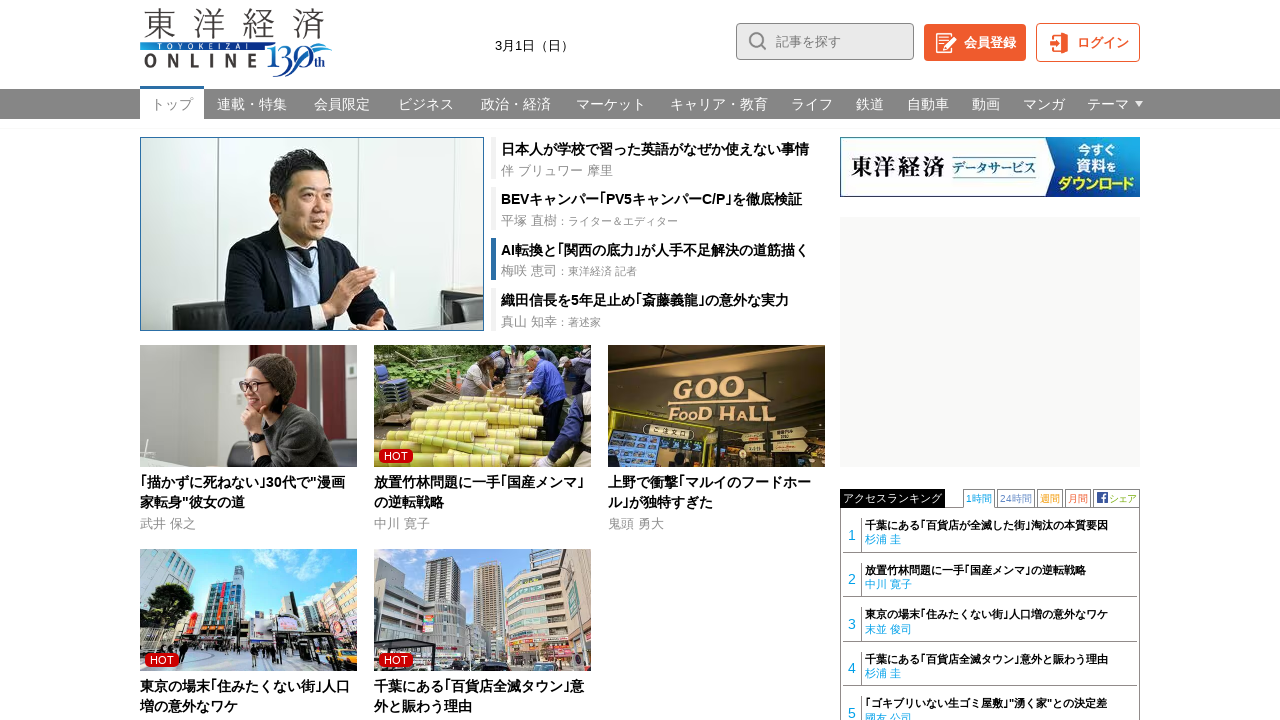

Waited for Toyo Keizai homepage to load (DOM content loaded)
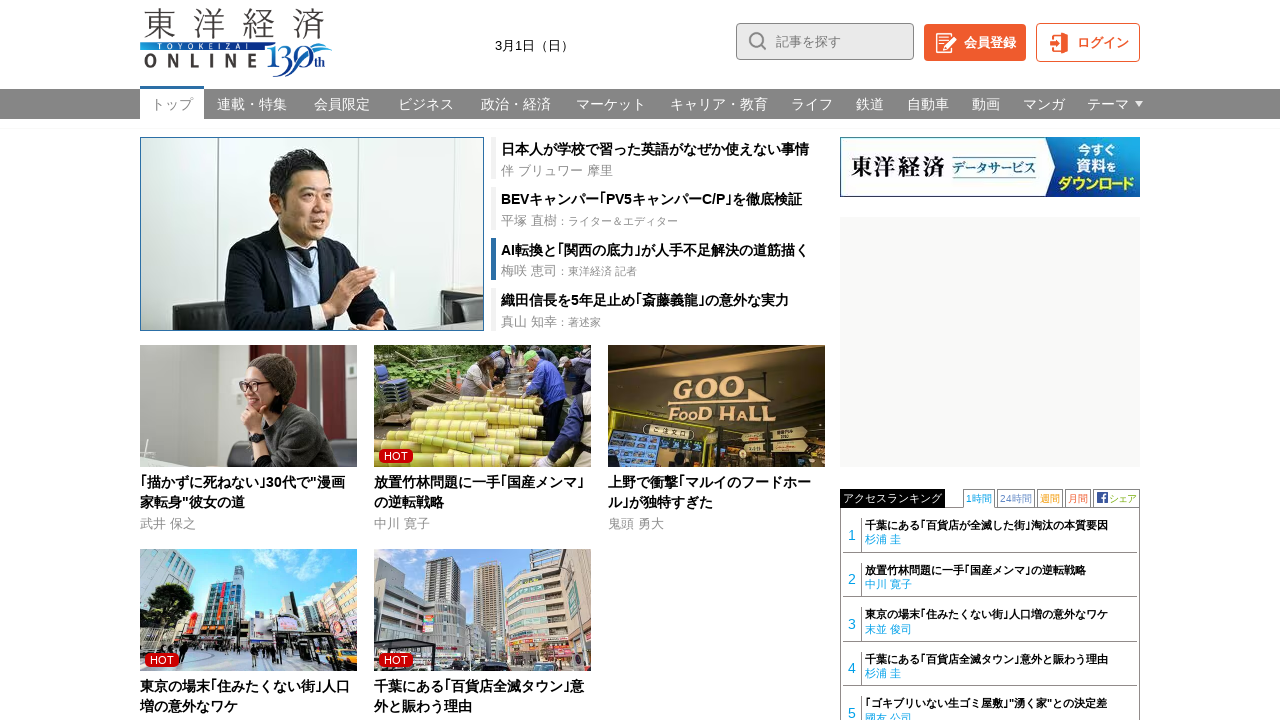

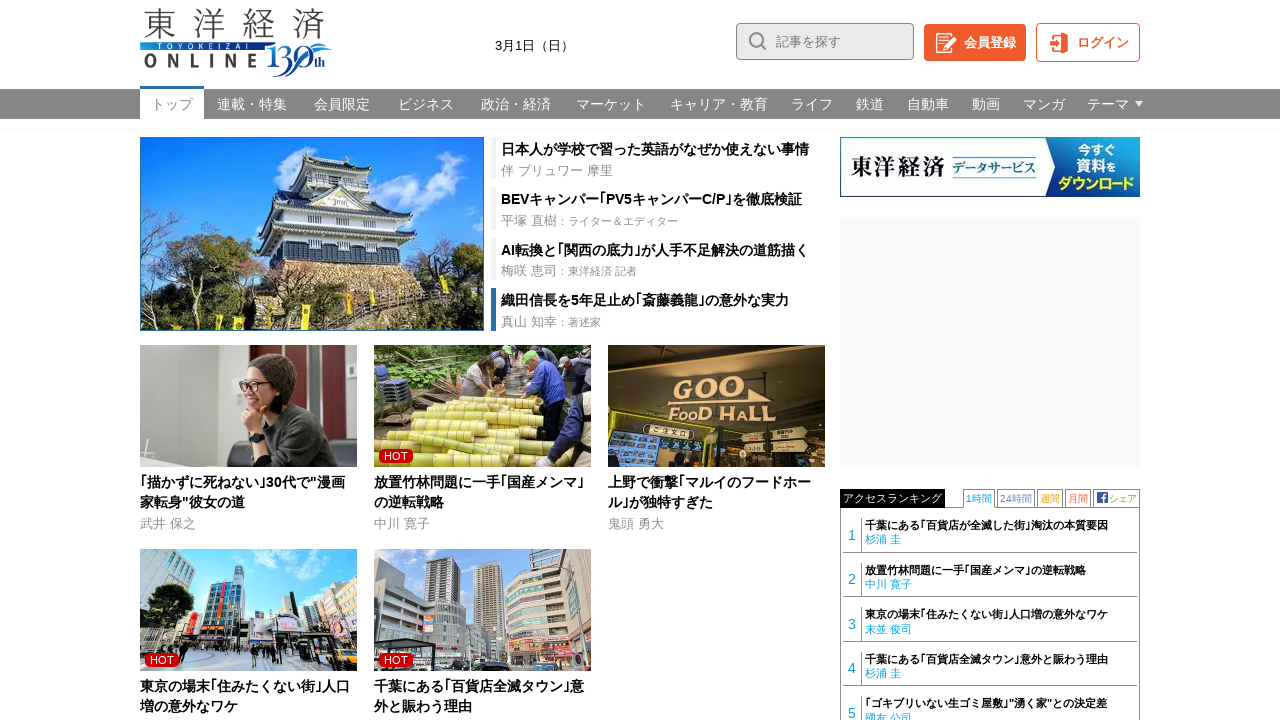